Tests invisibility condition on Hello World text before clicking Start

Starting URL: https://the-internet.herokuapp.com/dynamic_loading/2

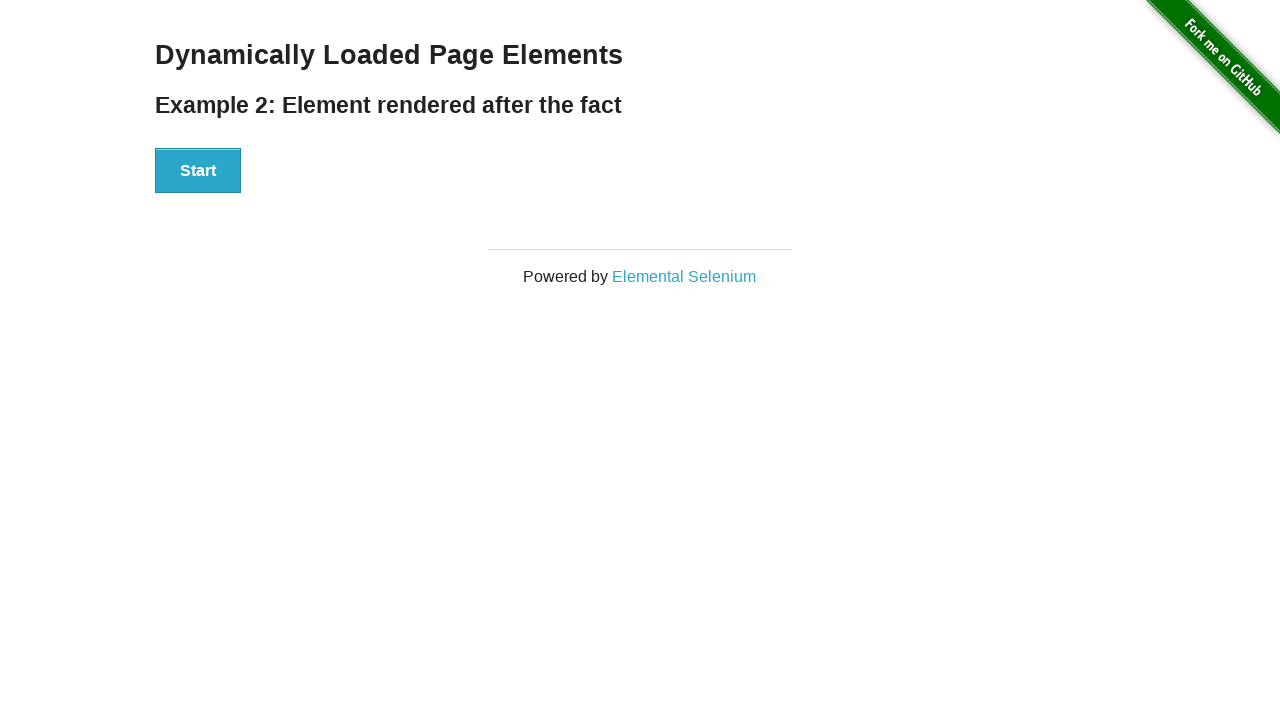

Navigated to dynamic loading page with invisible Hello World text
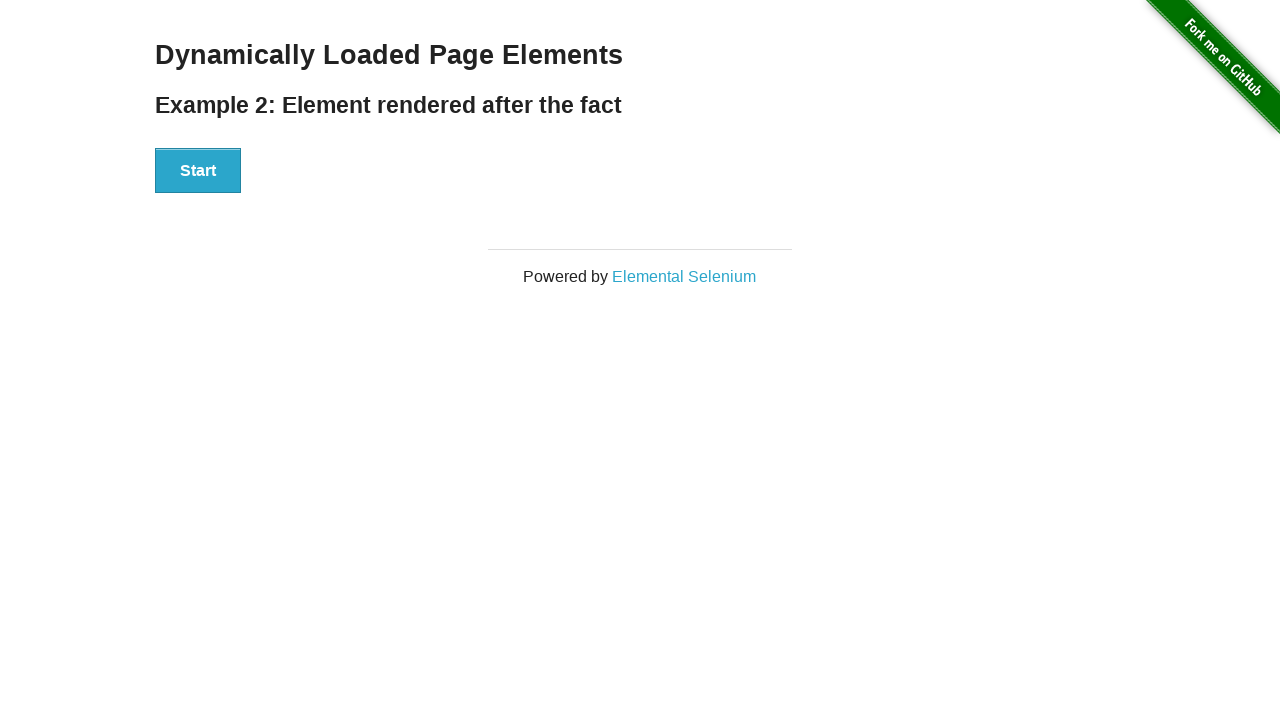

Clicked Start button to initiate dynamic loading at (198, 171) on xpath=//button[text()='Start']
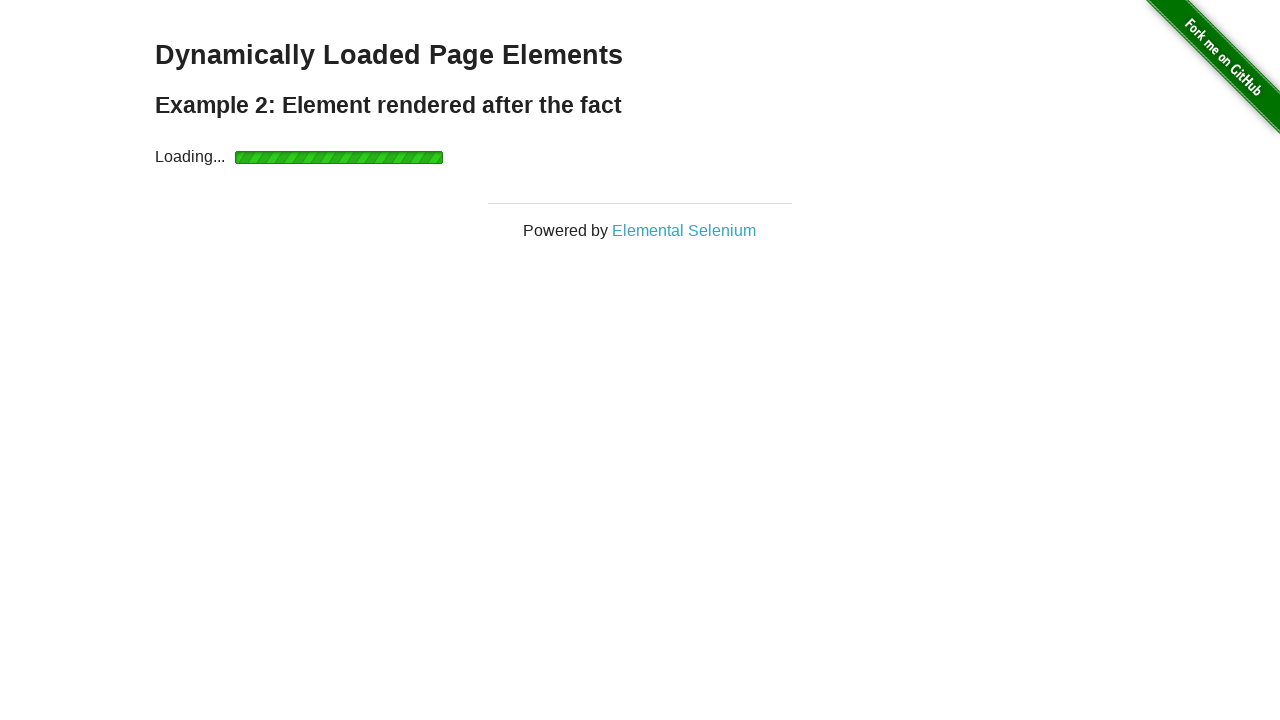

Hello World text became visible in DOM after loading completed
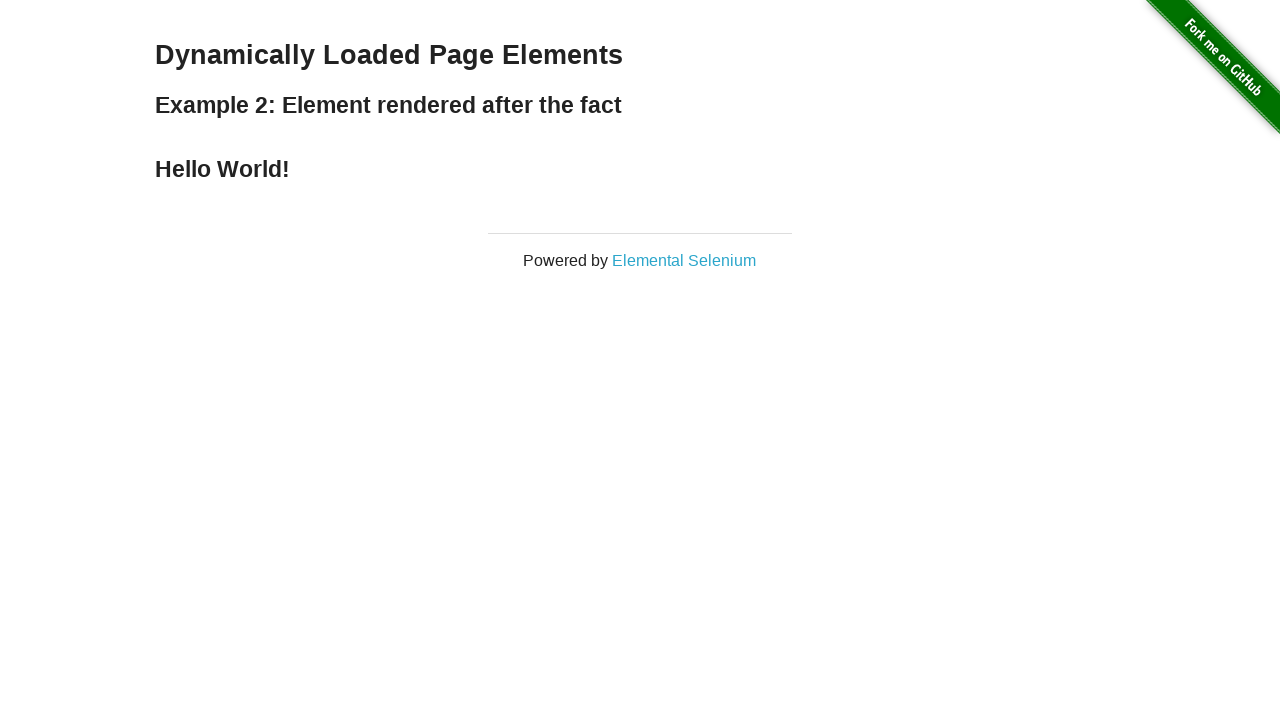

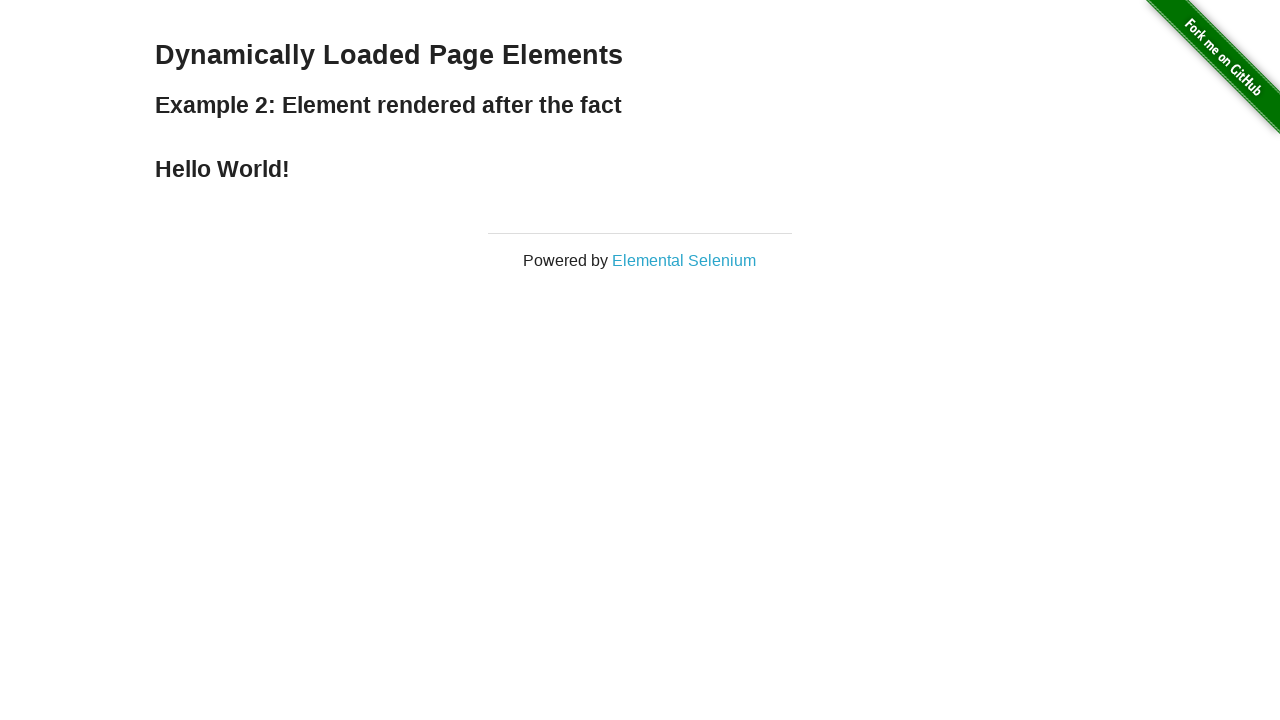